Tests that the complete all checkbox updates state when individual items are completed or cleared

Starting URL: https://demo.playwright.dev/todomvc

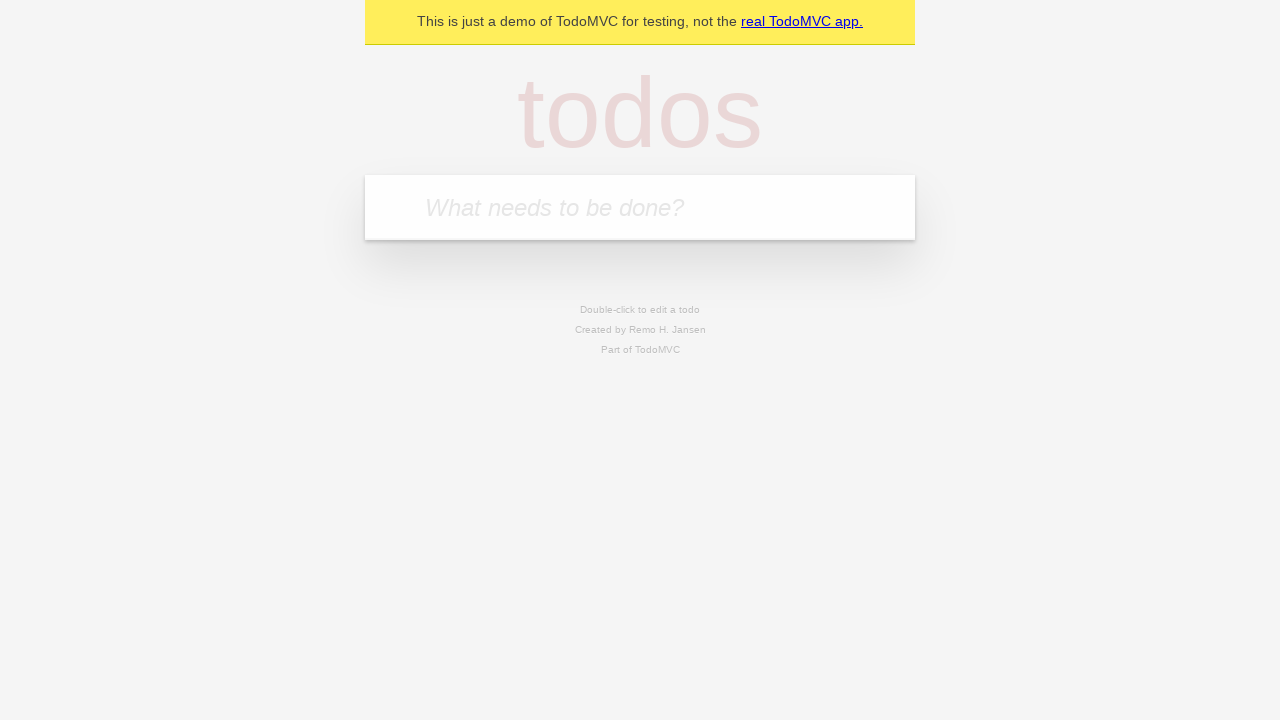

Filled input field with 'buy some cheese' on internal:attr=[placeholder="What needs to be done?"i]
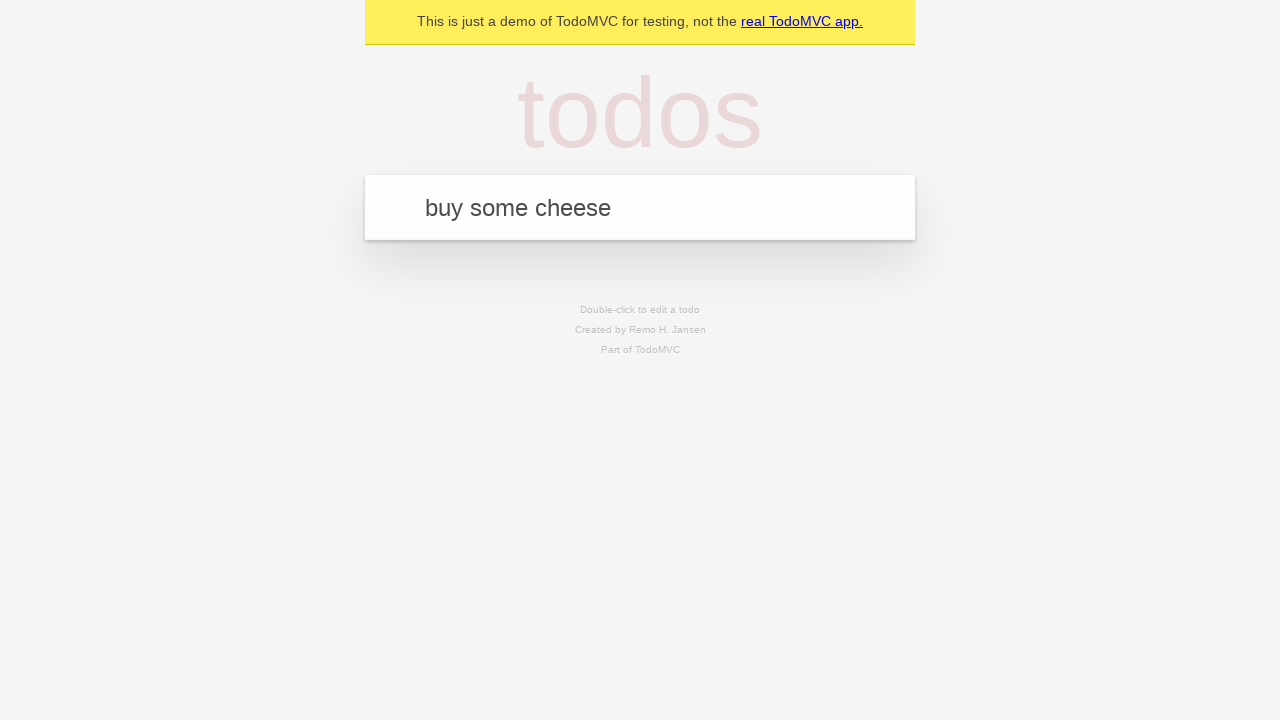

Pressed Enter to add first todo item on internal:attr=[placeholder="What needs to be done?"i]
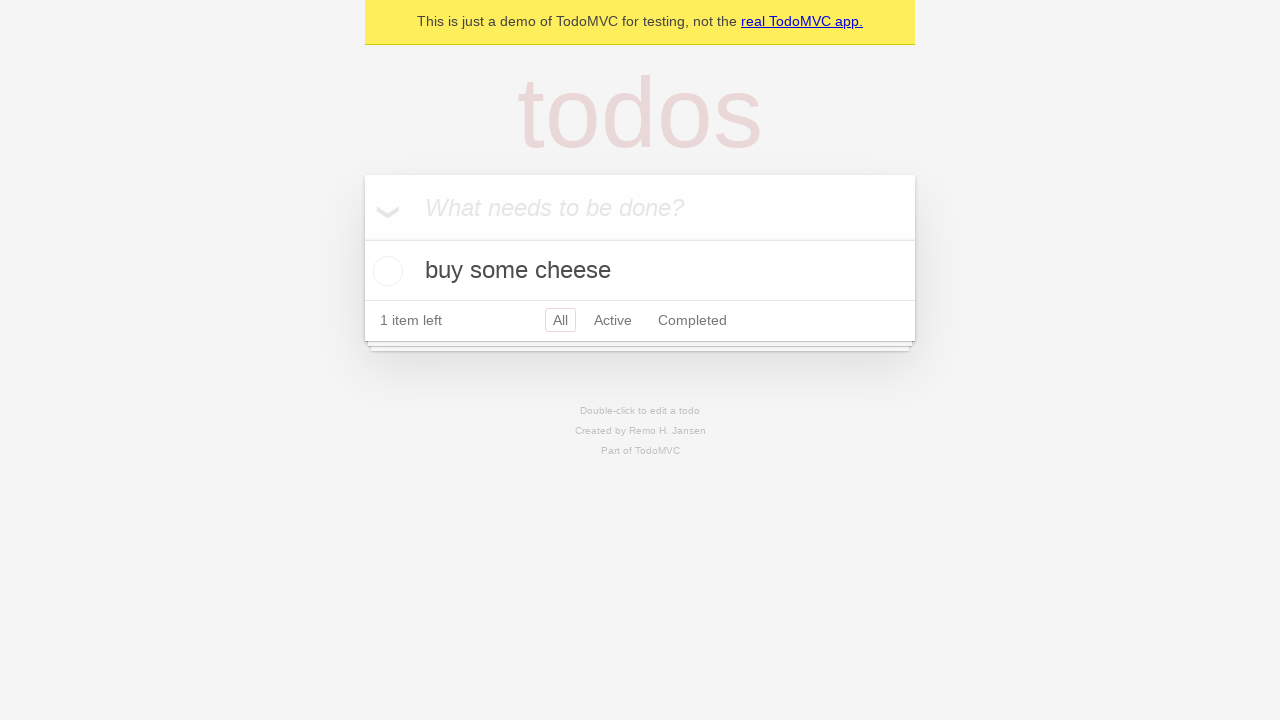

Filled input field with 'feed the cat' on internal:attr=[placeholder="What needs to be done?"i]
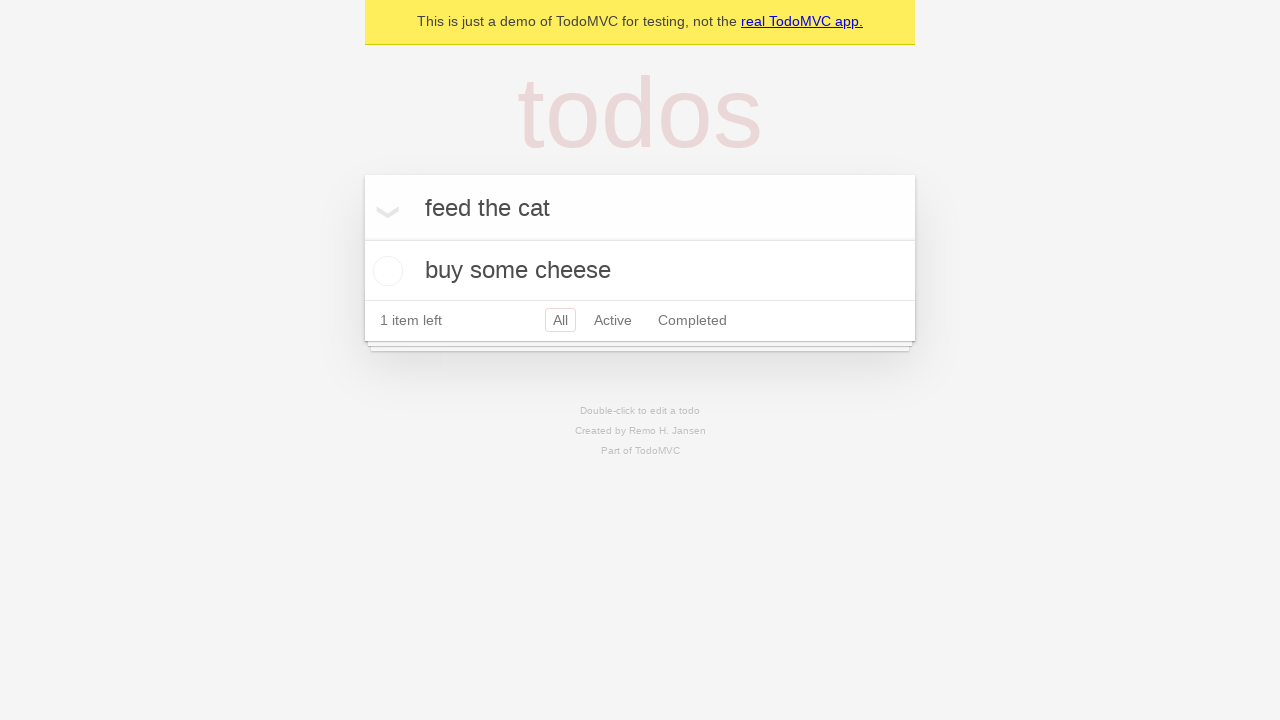

Pressed Enter to add second todo item on internal:attr=[placeholder="What needs to be done?"i]
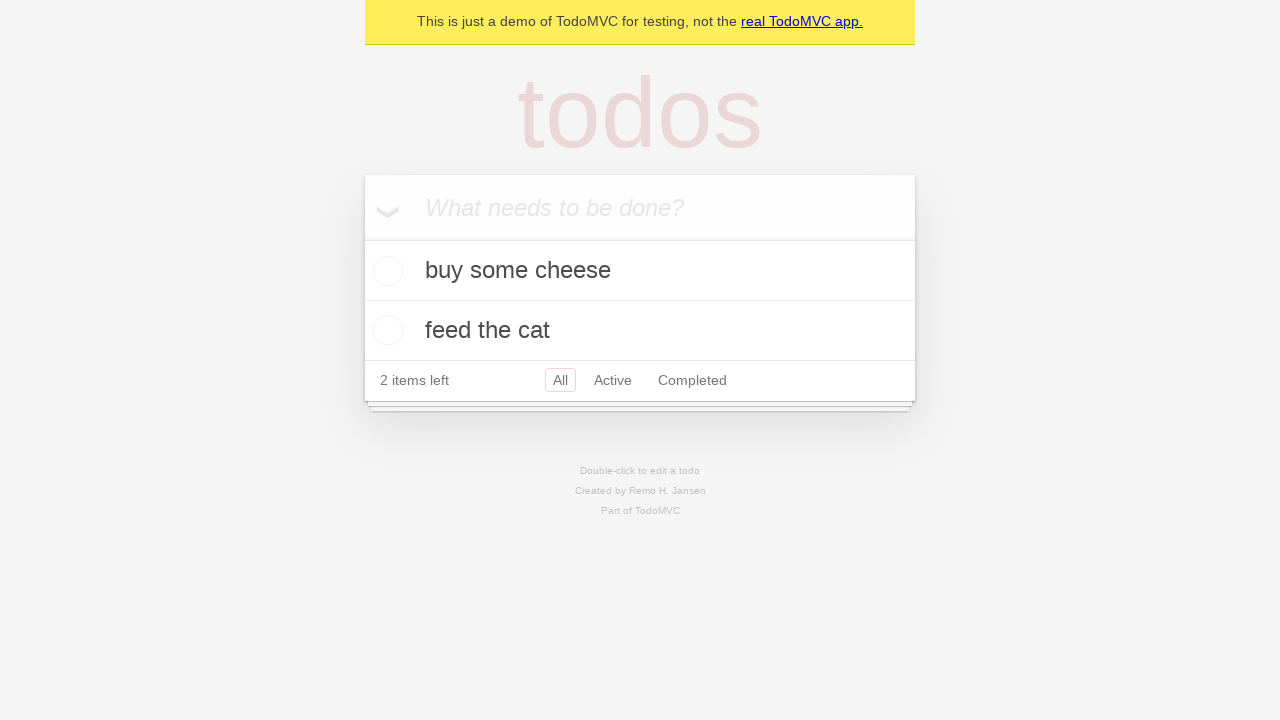

Filled input field with 'book a doctors appointment' on internal:attr=[placeholder="What needs to be done?"i]
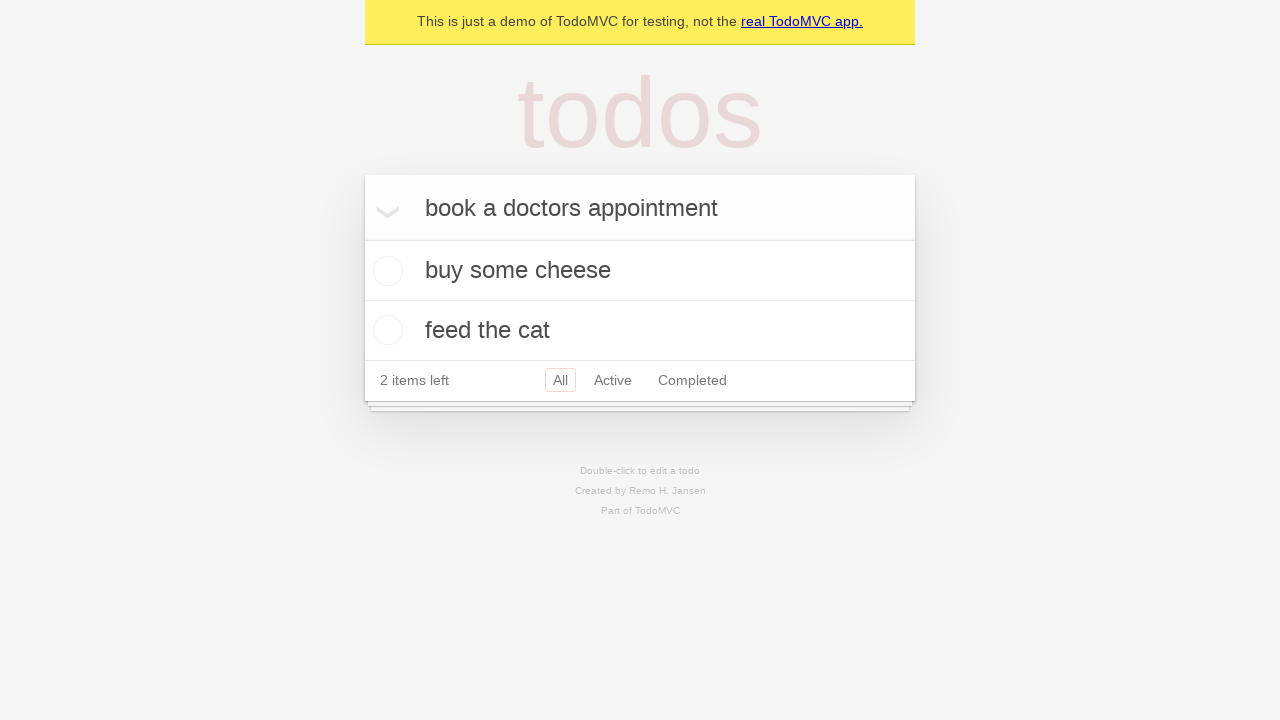

Pressed Enter to add third todo item on internal:attr=[placeholder="What needs to be done?"i]
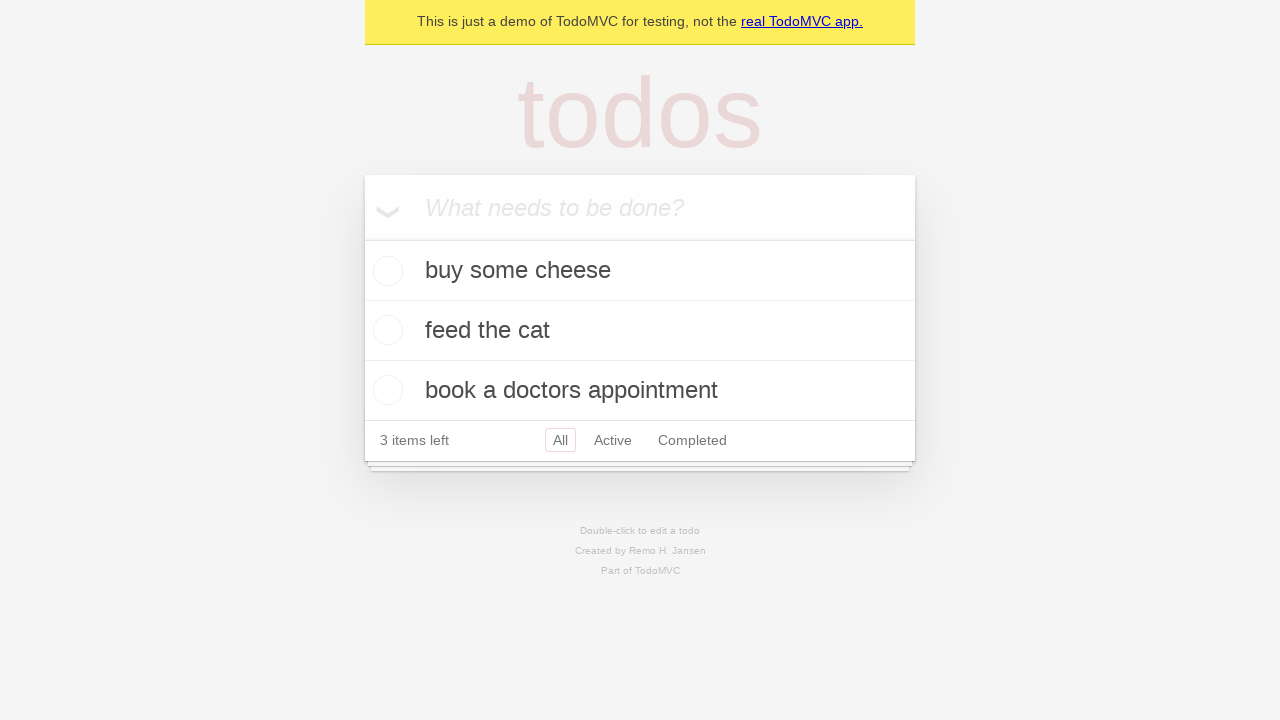

Checked the 'Mark all as complete' checkbox at (362, 238) on internal:label="Mark all as complete"i
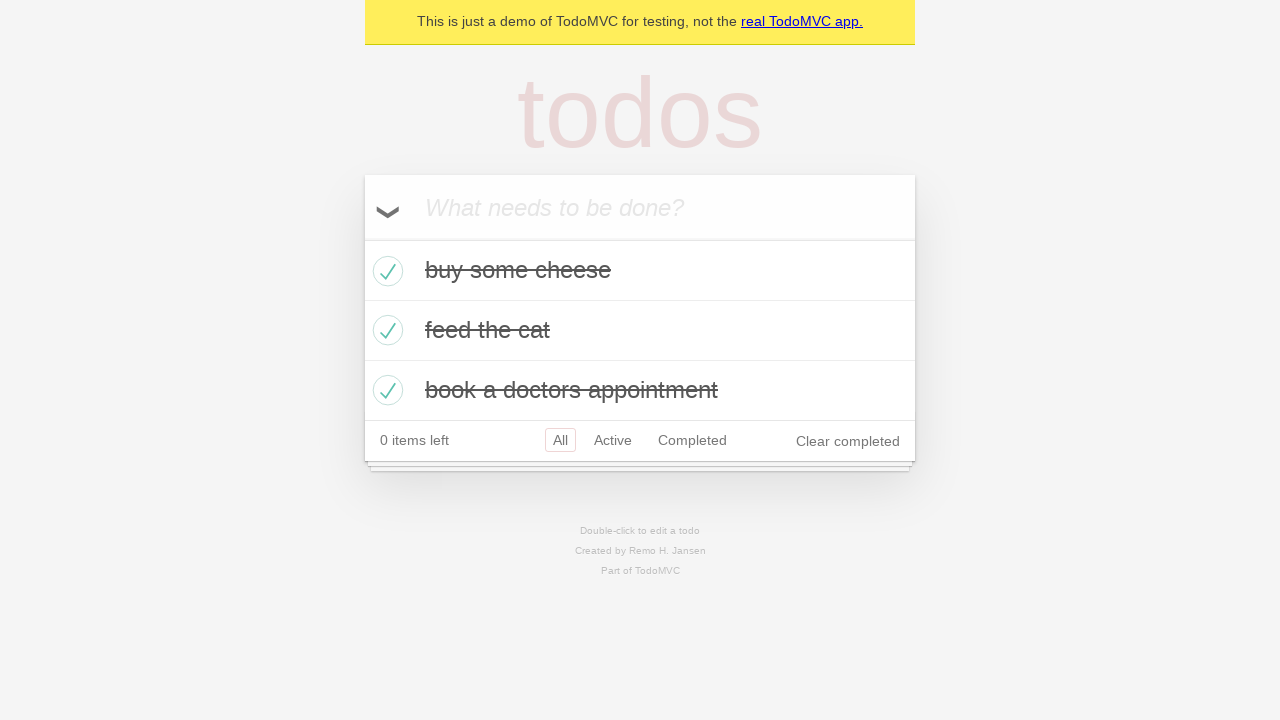

Unchecked the first todo item at (385, 271) on internal:testid=[data-testid="todo-item"s] >> nth=0 >> internal:role=checkbox
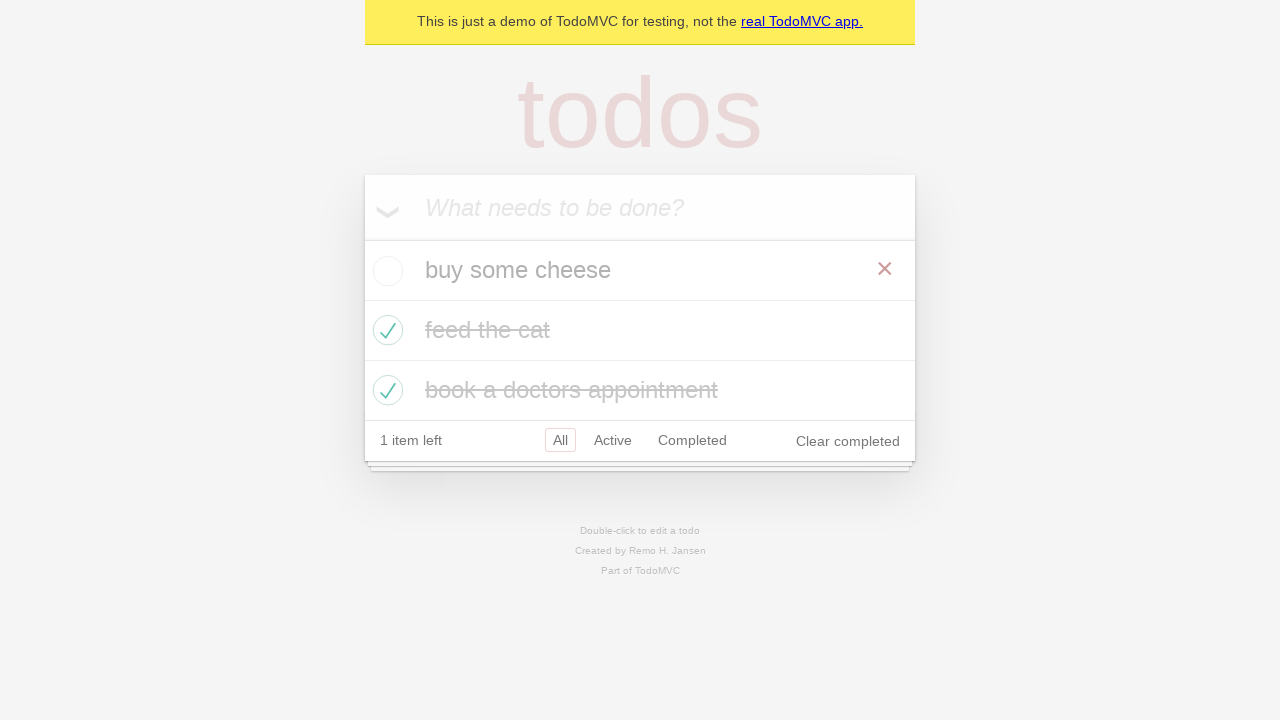

Checked the first todo item again at (385, 271) on internal:testid=[data-testid="todo-item"s] >> nth=0 >> internal:role=checkbox
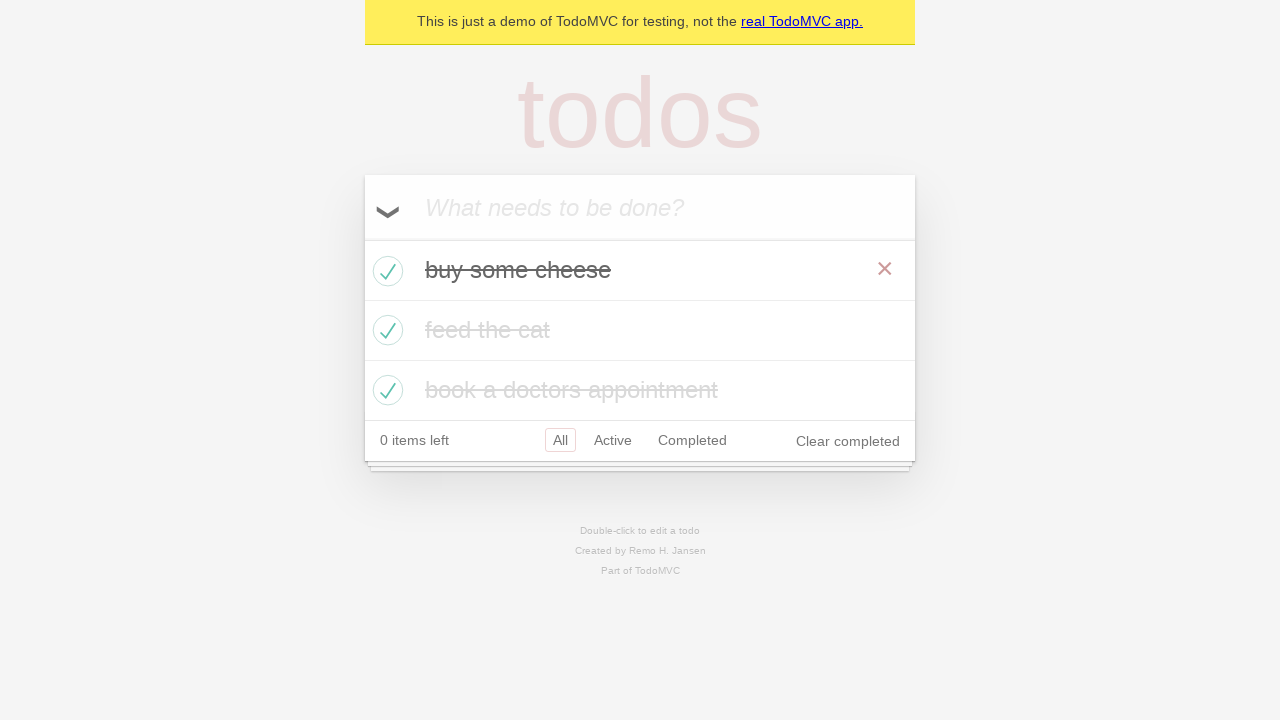

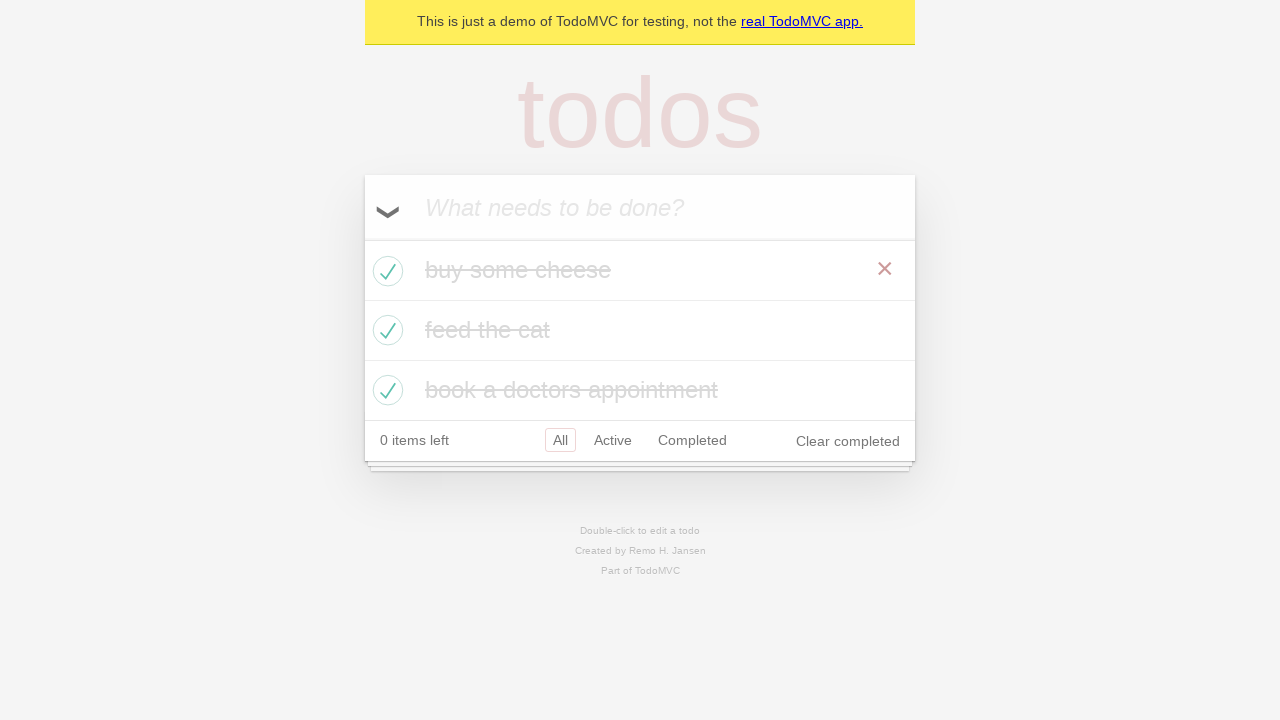